Tests opening a new browser window by clicking a button and verifying content in the new window

Starting URL: https://demoqa.com/browser-windows

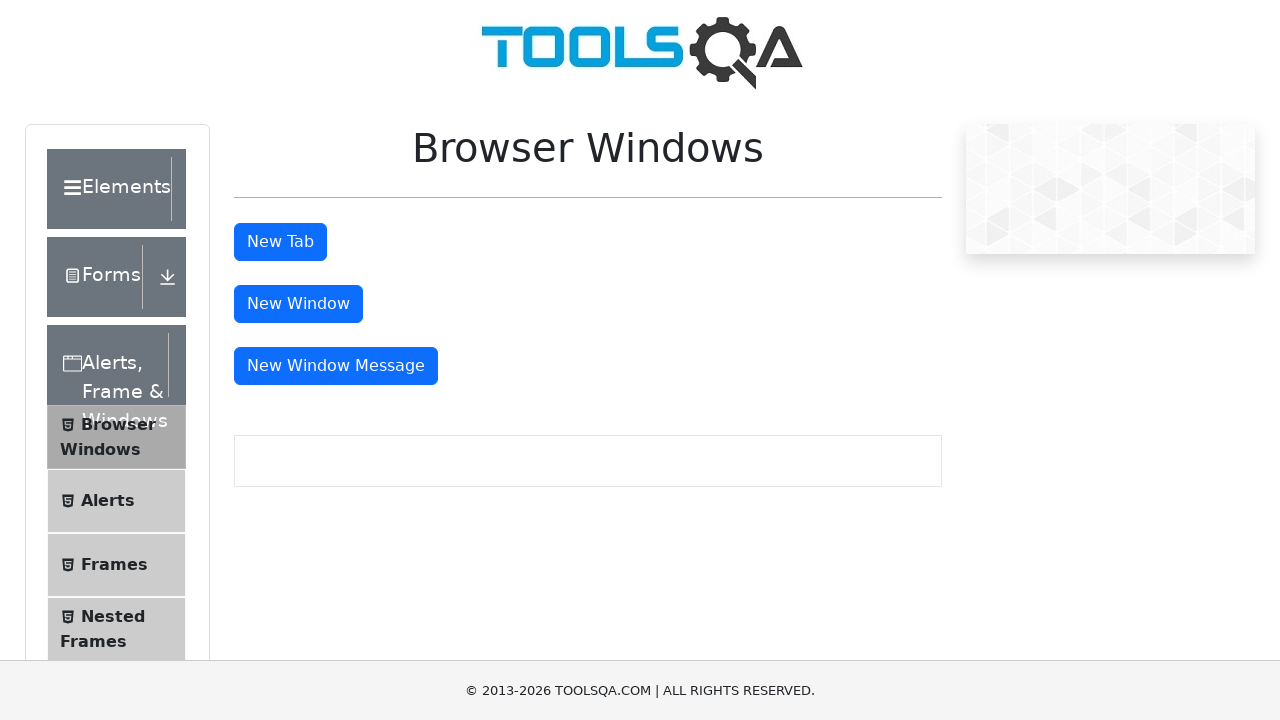

Clicked window button to open new browser window at (298, 304) on #windowButton
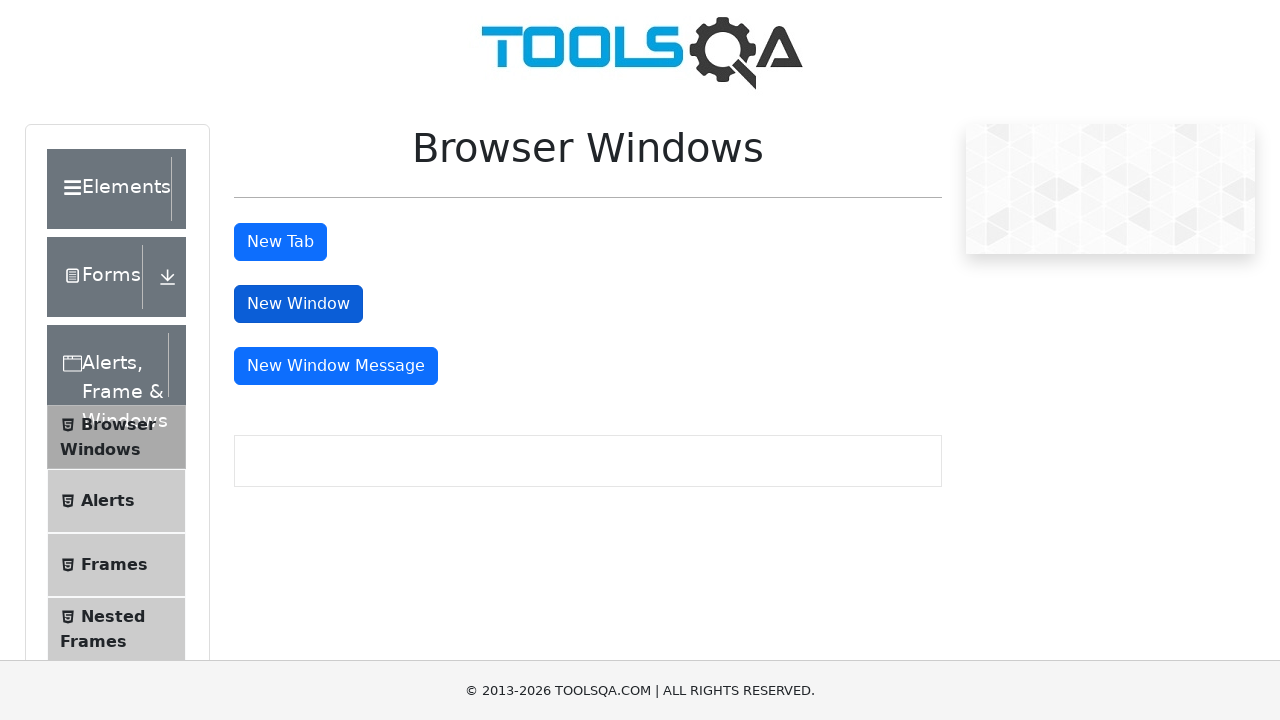

New page/window was opened and captured
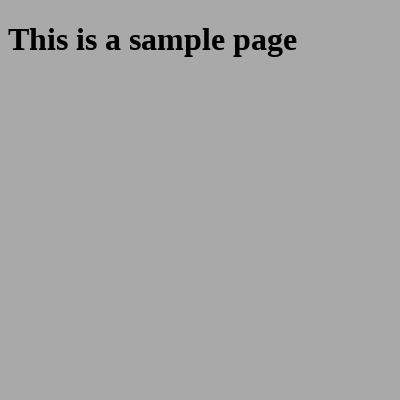

New page finished loading
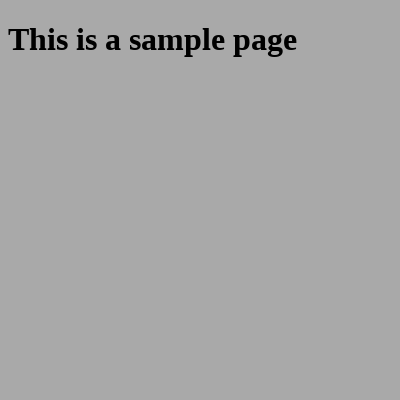

Sample heading element found in new window
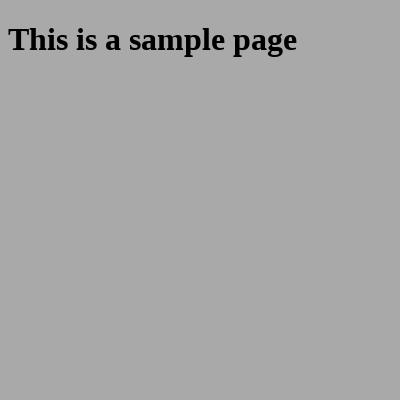

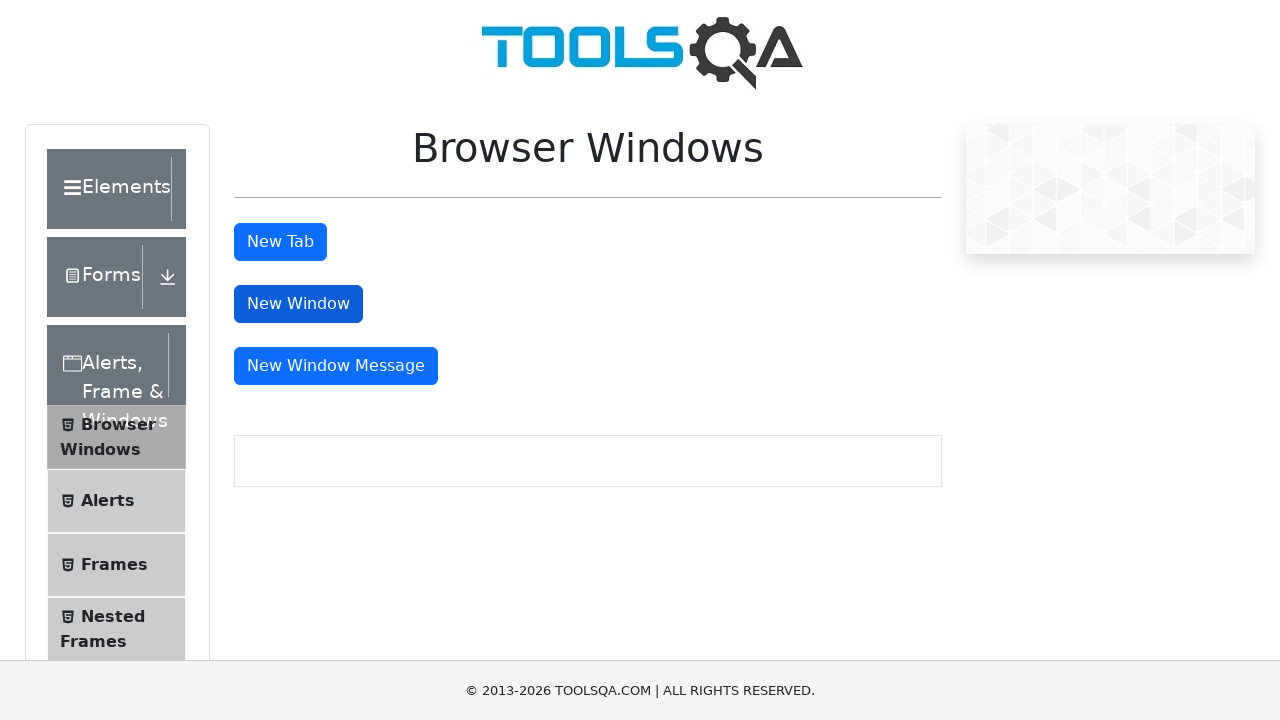